Tests the DemoQA text box form by filling in full name, email, current address, and permanent address fields, then submitting the form and verifying the output is displayed.

Starting URL: https://demoqa.com/text-box

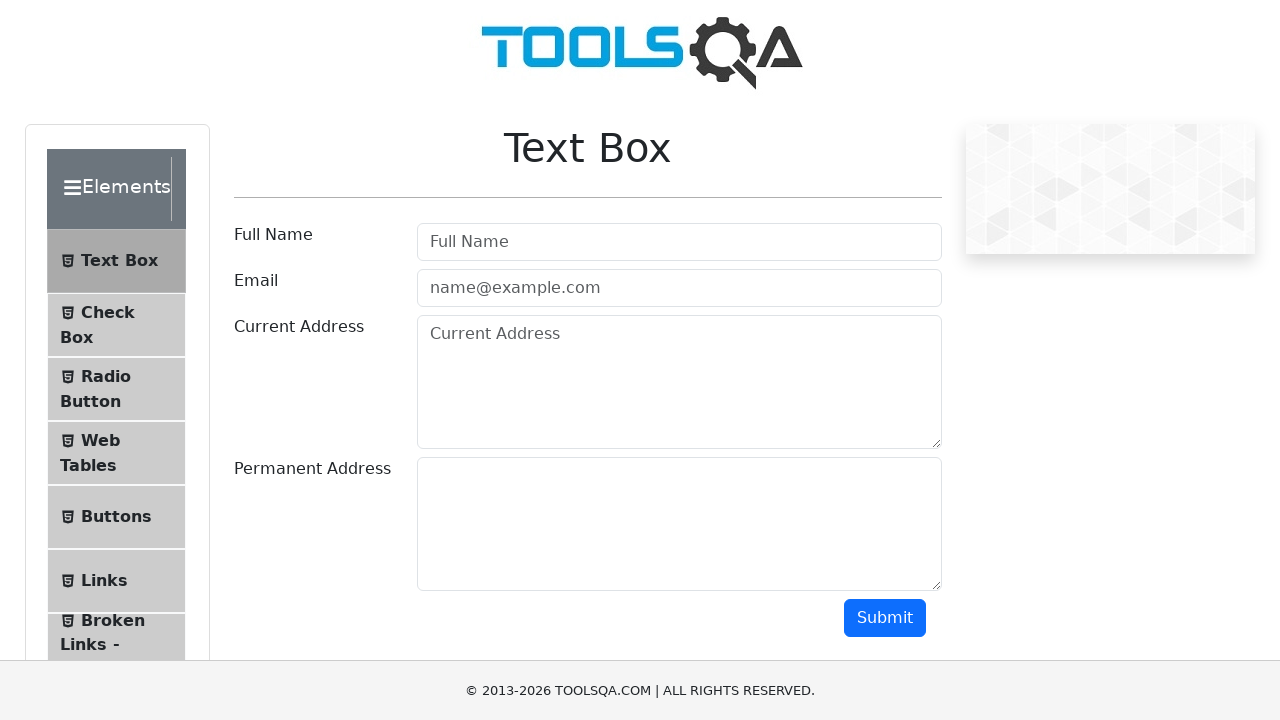

Waited for full name field to be visible
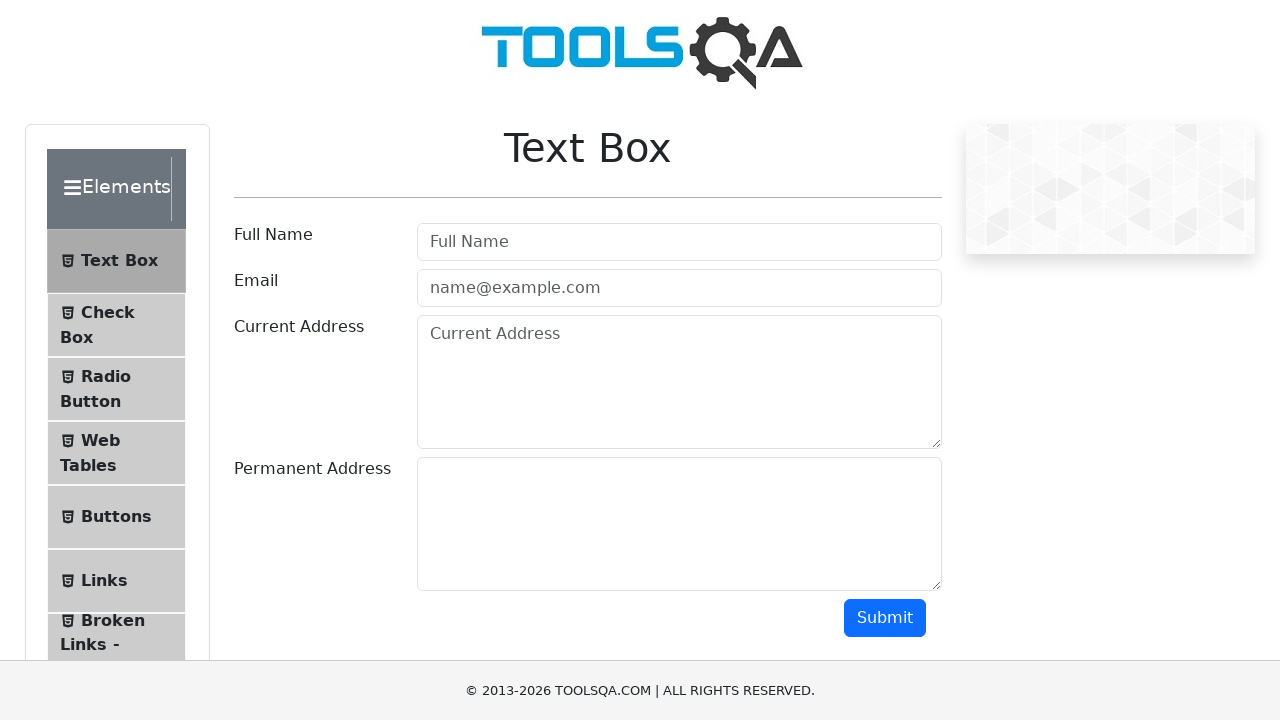

Filled full name field with 'Alexandra Thompson-Richardson' on #userName
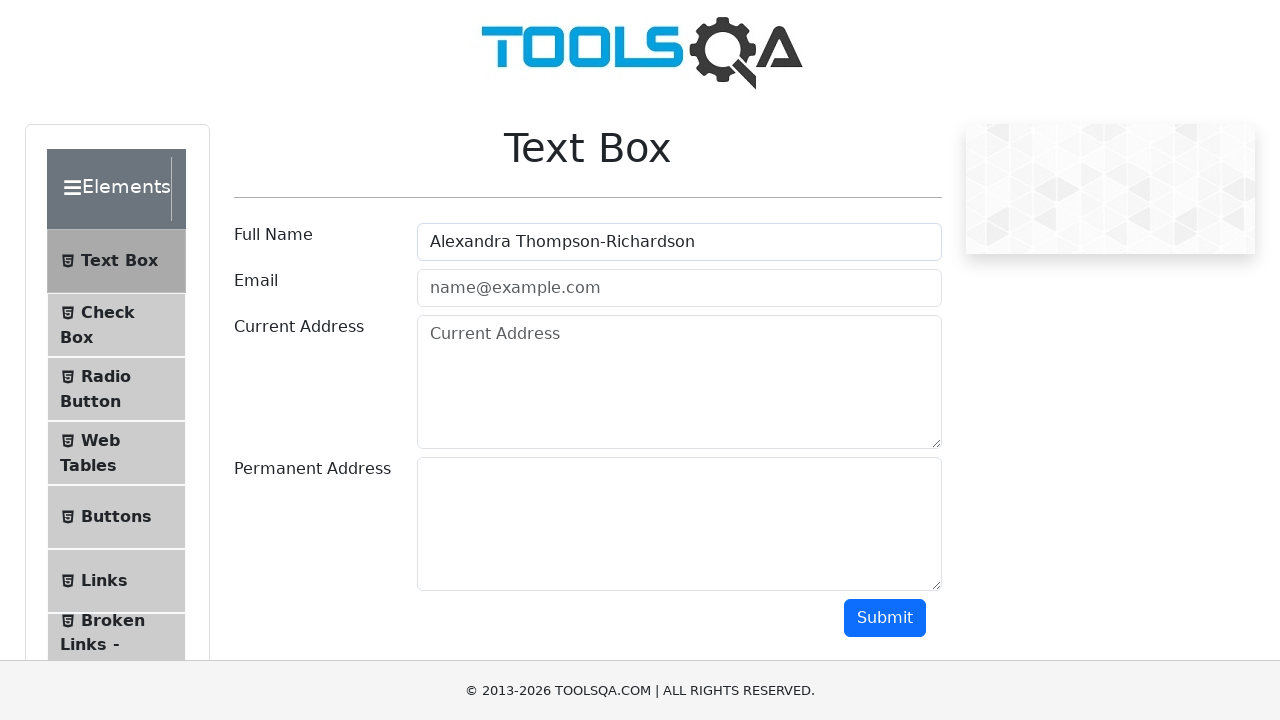

Filled email field with 'alexandra.thompson@example.com' on #userEmail
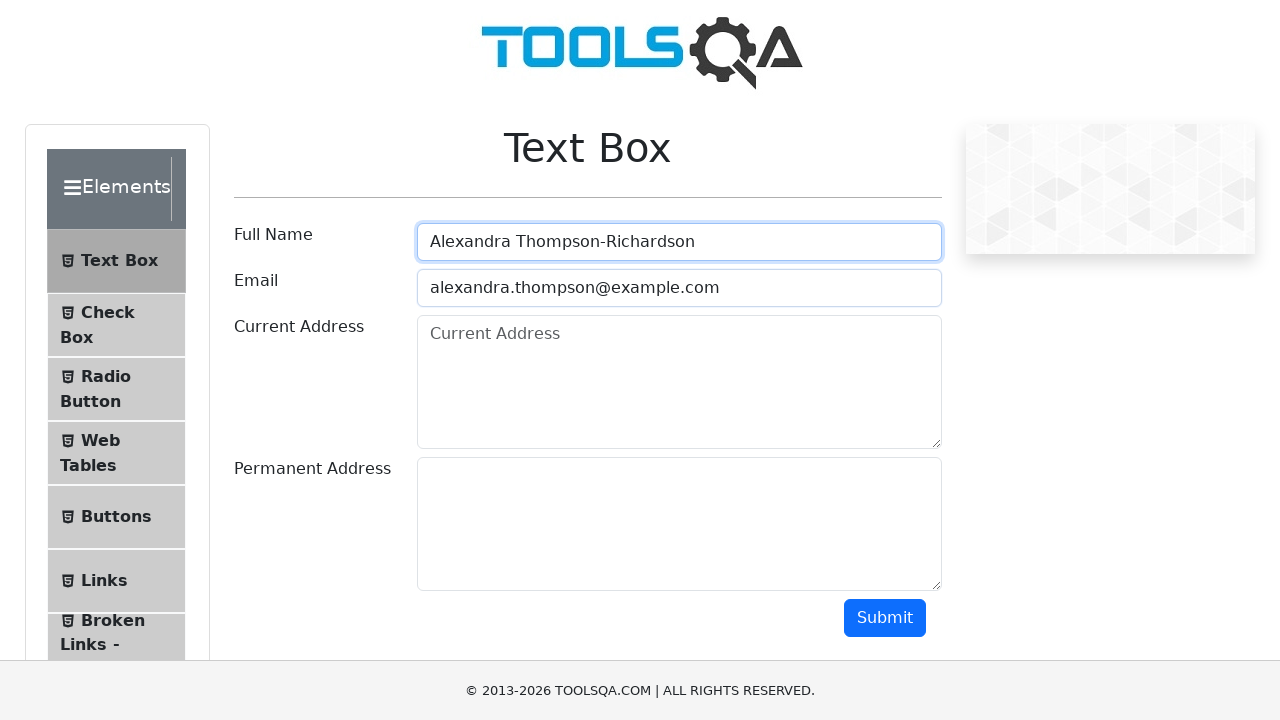

Filled current address field with long address data on #currentAddress
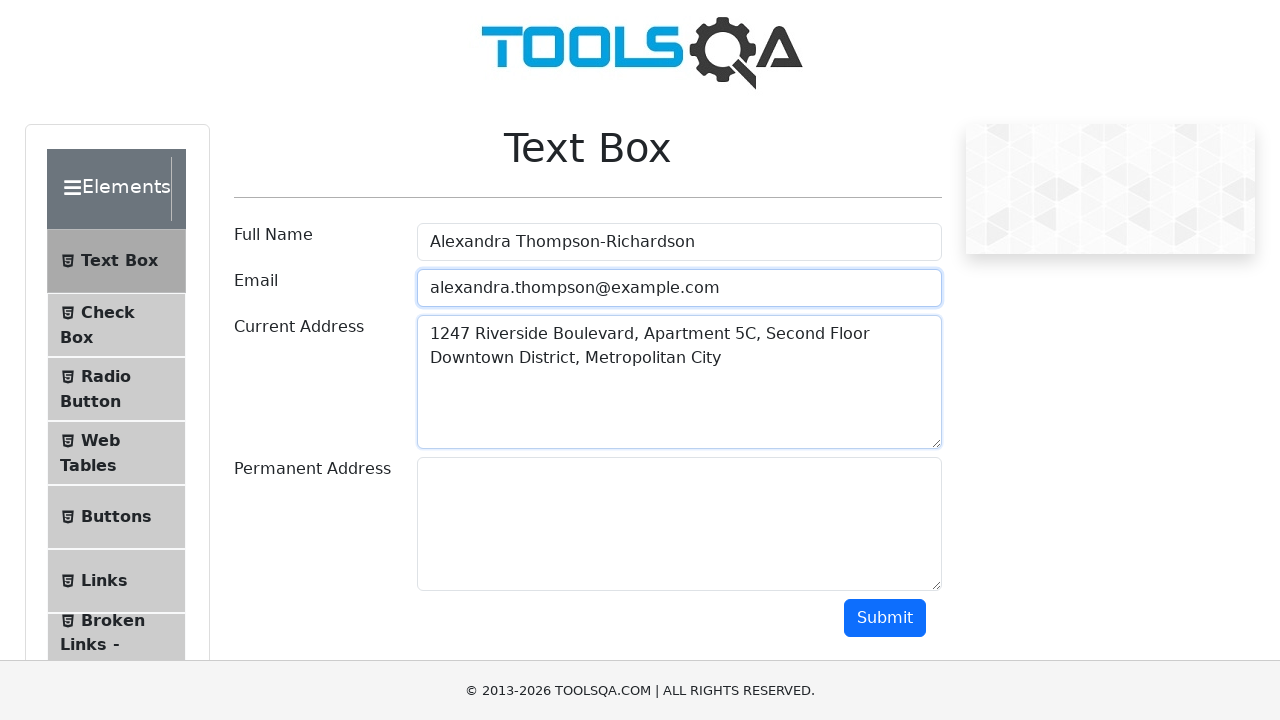

Filled permanent address field with long address data on #permanentAddress
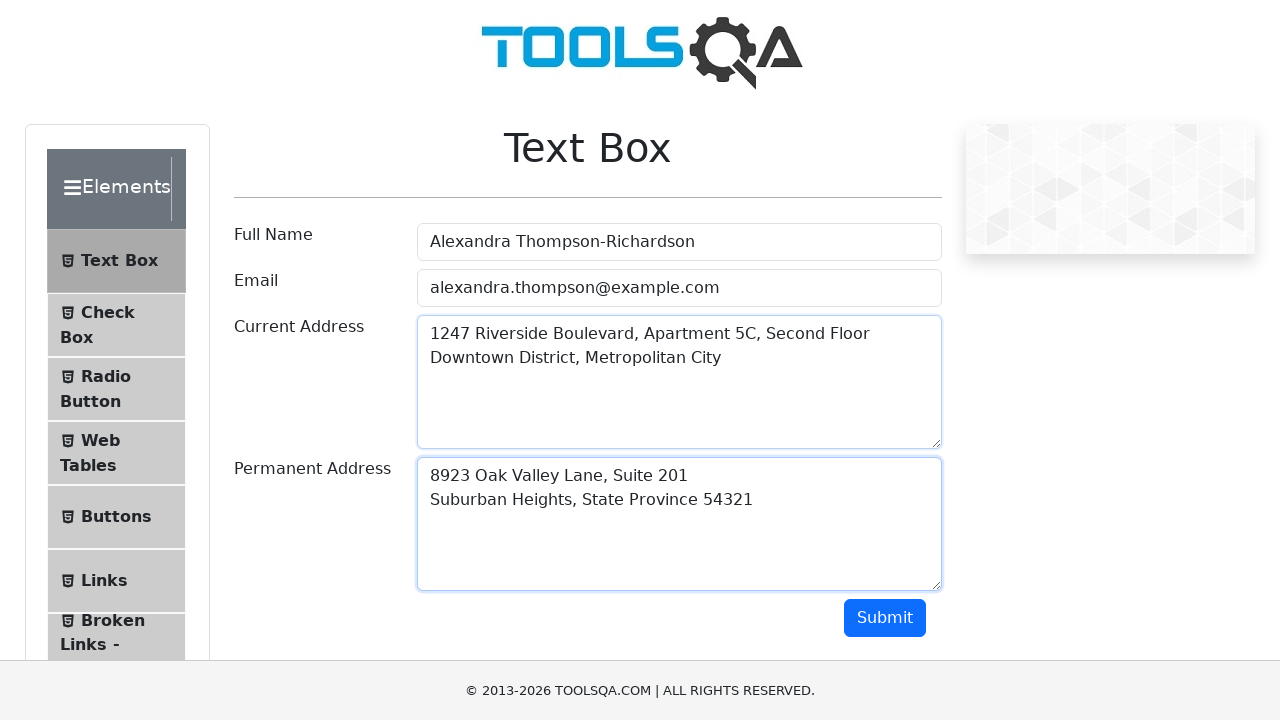

Clicked submit button to submit the form at (885, 618) on #submit
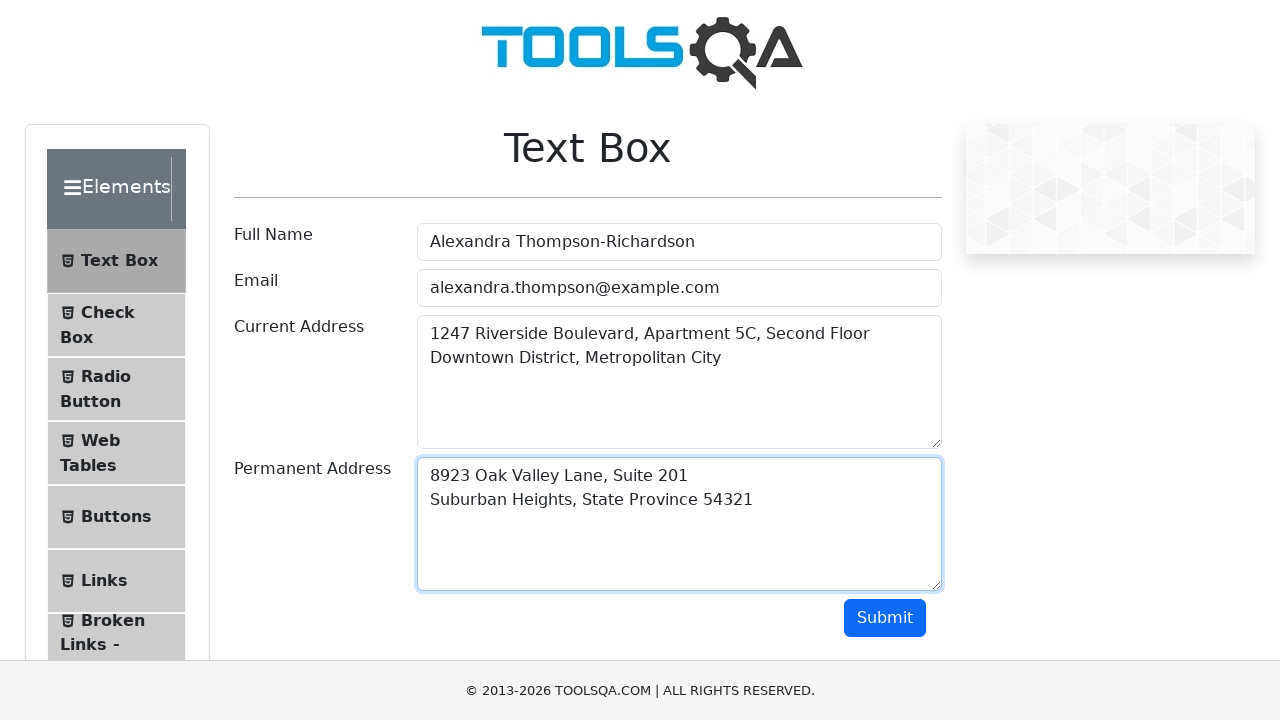

Output section became visible, form submission successful
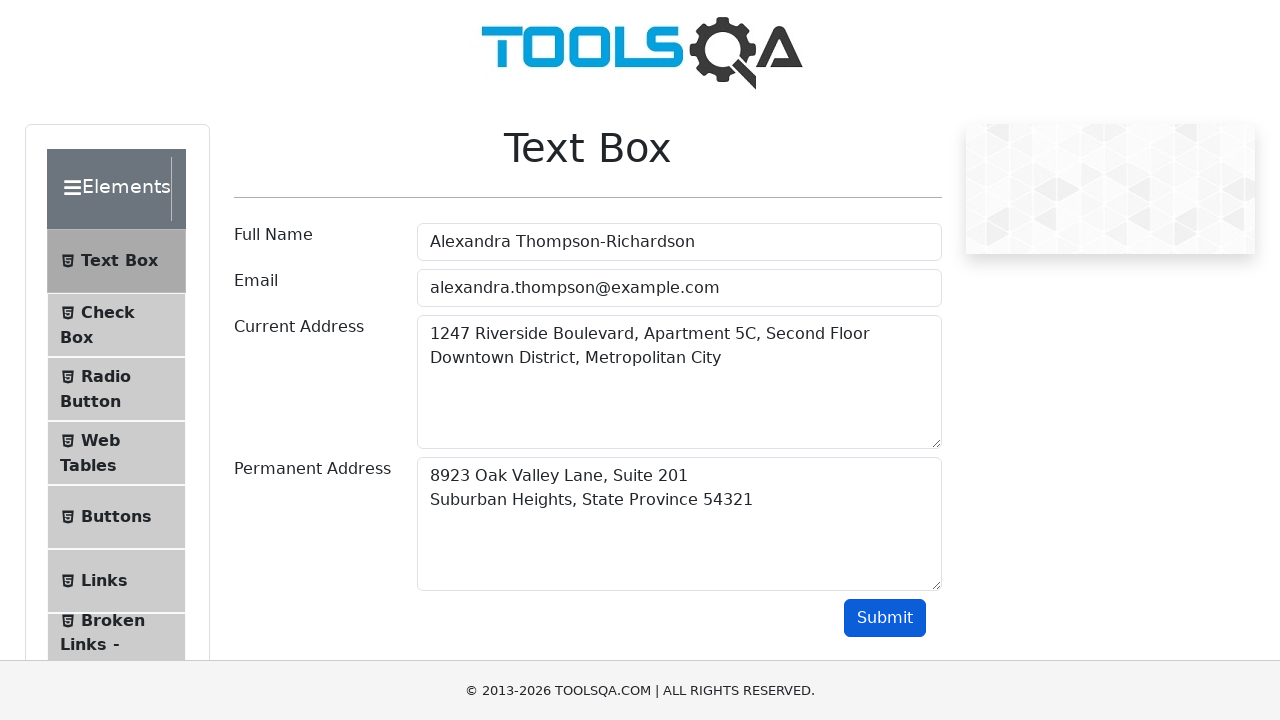

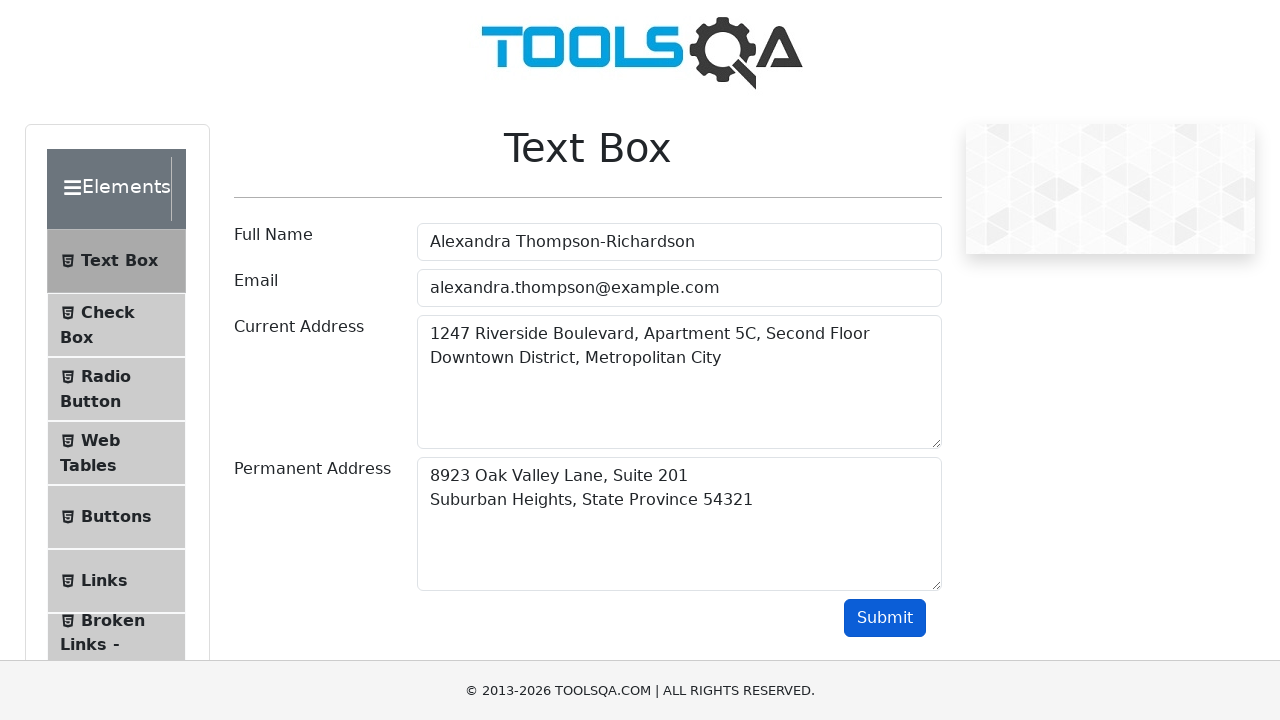